Tests e-commerce functionality by adding a product (the 11th item in the product list) to the cart and then clicking the cart icon to view the cart.

Starting URL: https://rahulshettyacademy.com/seleniumPractise/#/

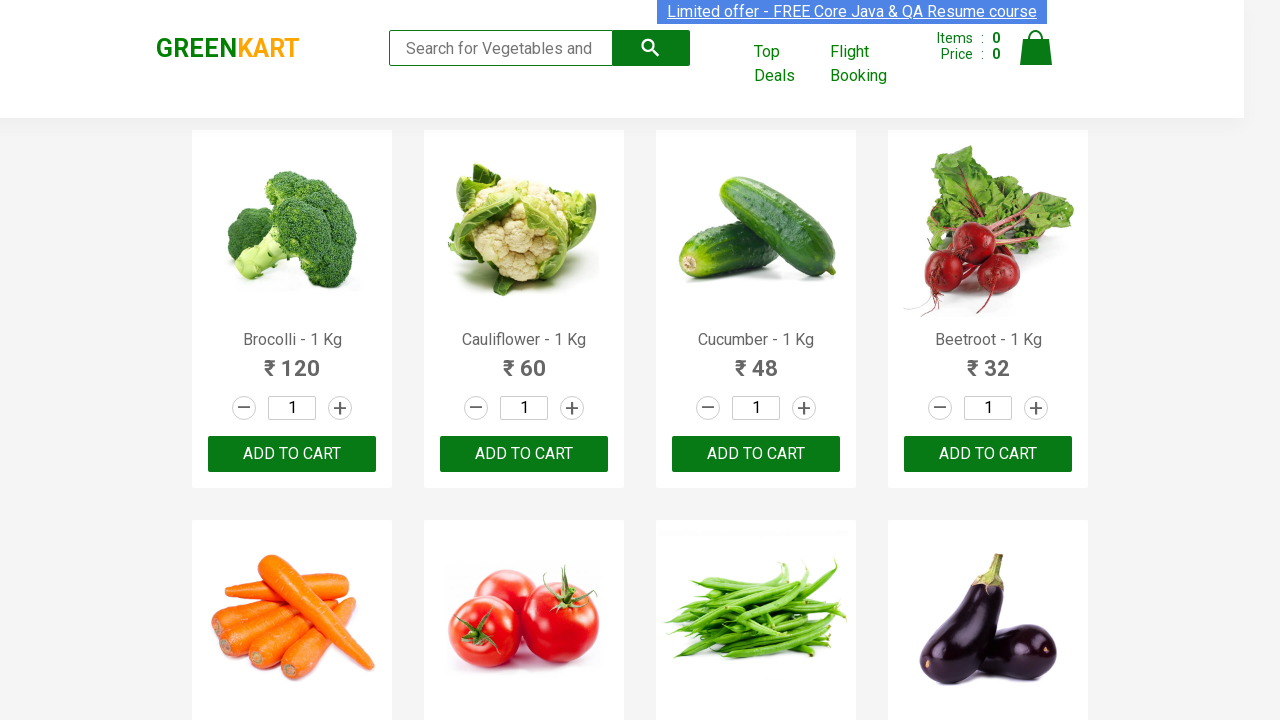

Waited for products to load on the page
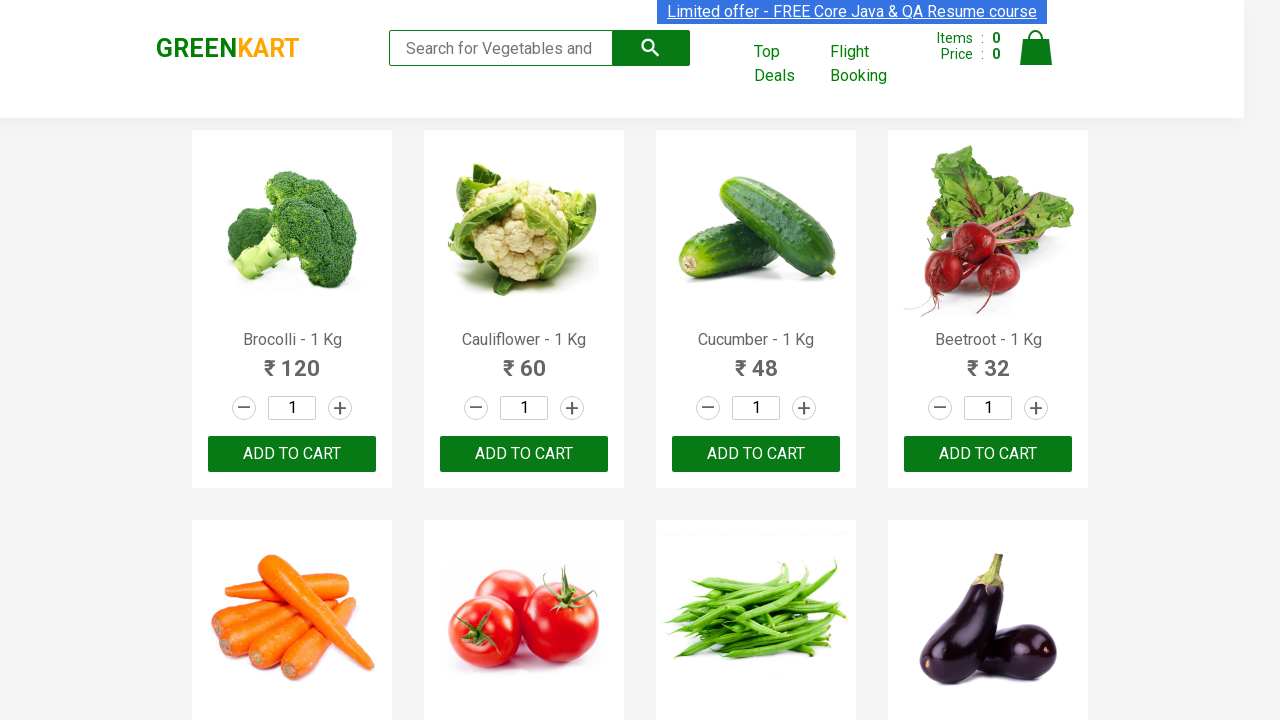

Clicked ADD TO CART button on the 11th product (potato) at (756, 360) on .products .product >> nth=10 >> text=ADD TO CART
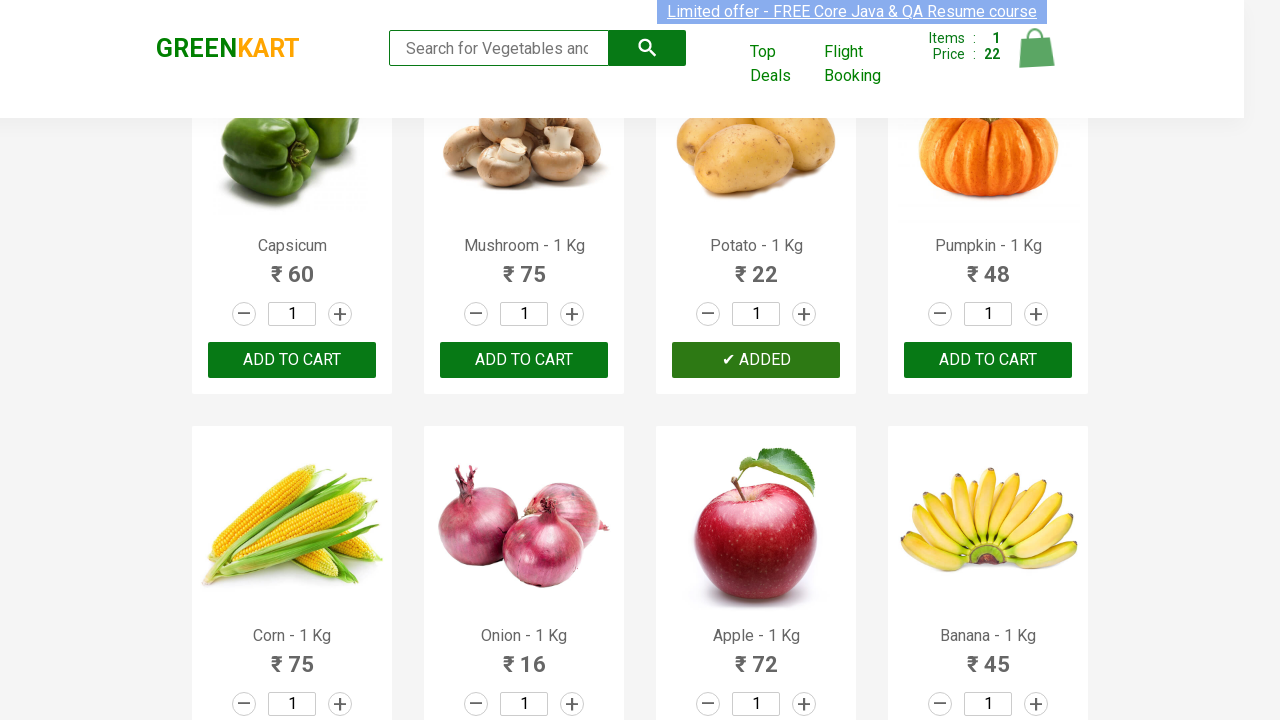

Clicked cart icon to view the shopping cart at (1036, 48) on .cart-icon > img
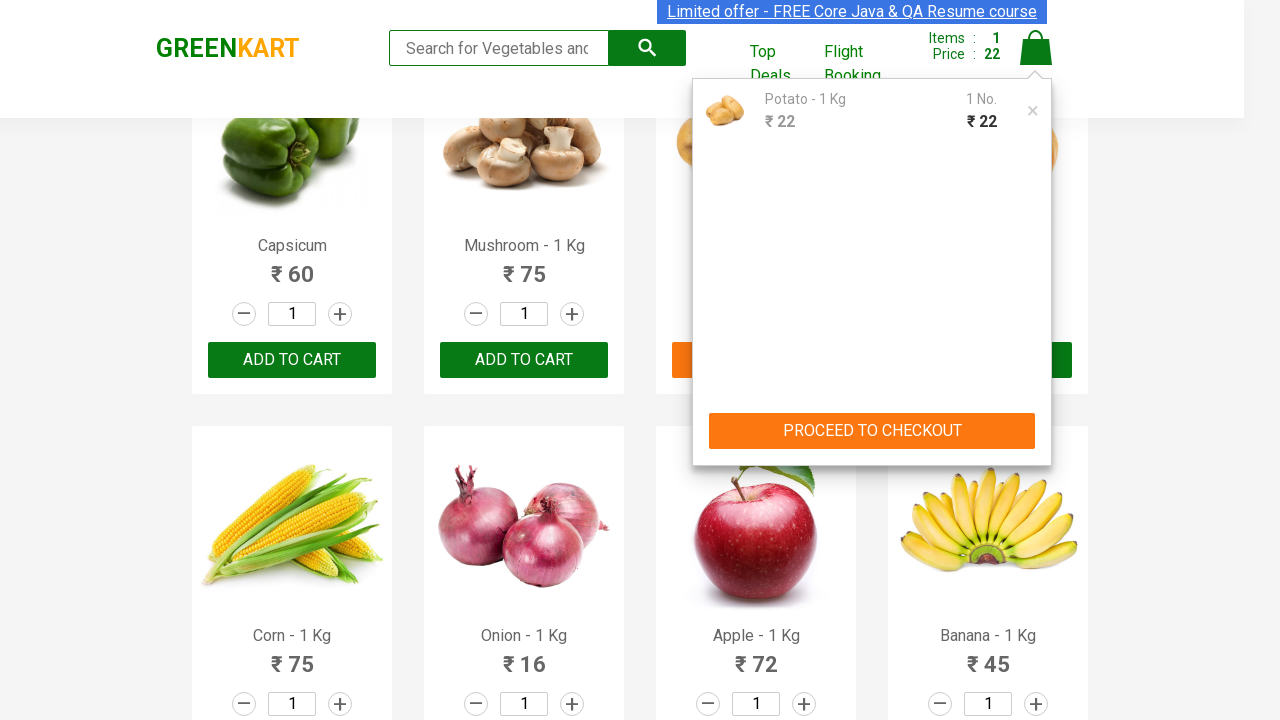

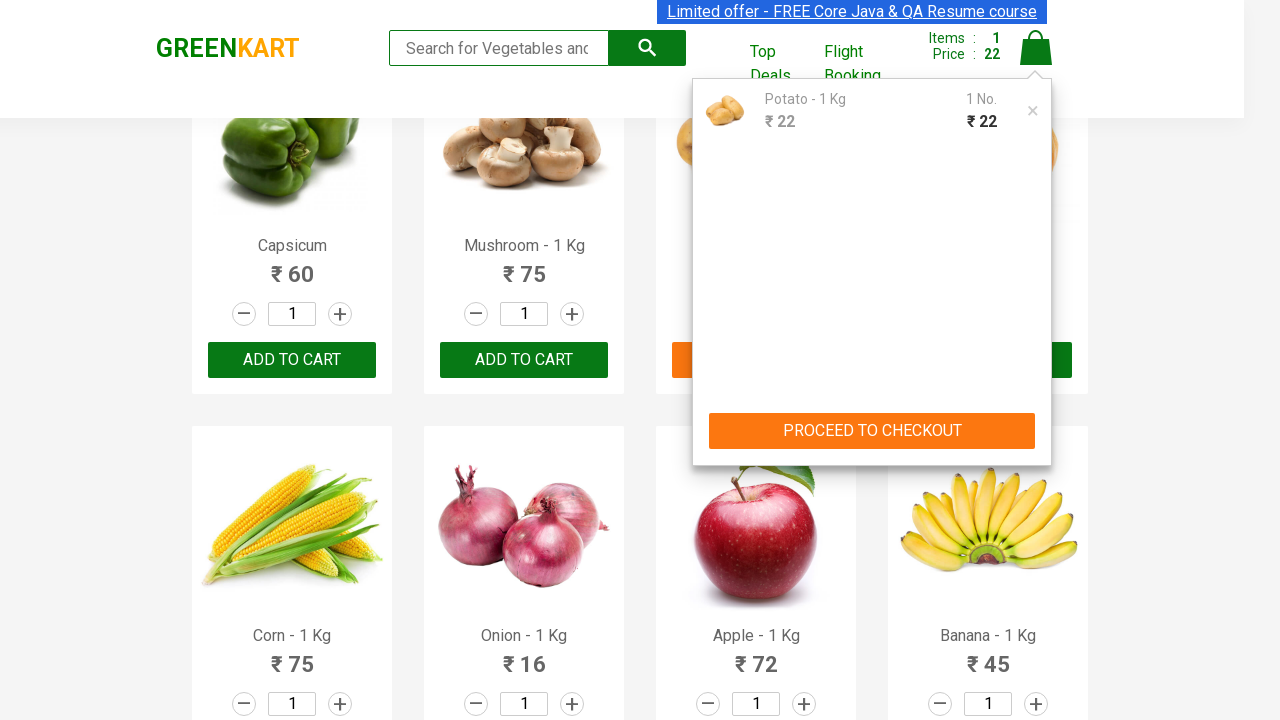